Tests scrolling to a specific coordinate location on the page

Starting URL: https://dgotlieb.github.io/Actions

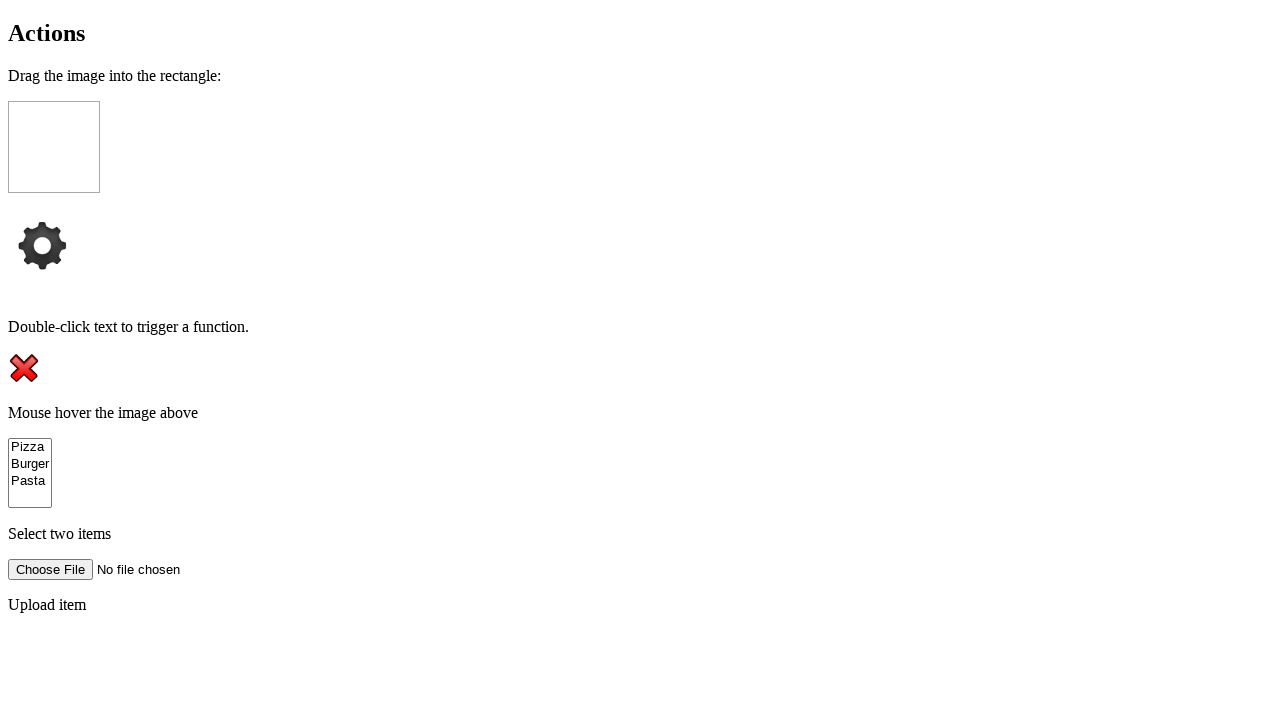

Scrolled page by 250 pixels horizontally and 350 pixels vertically
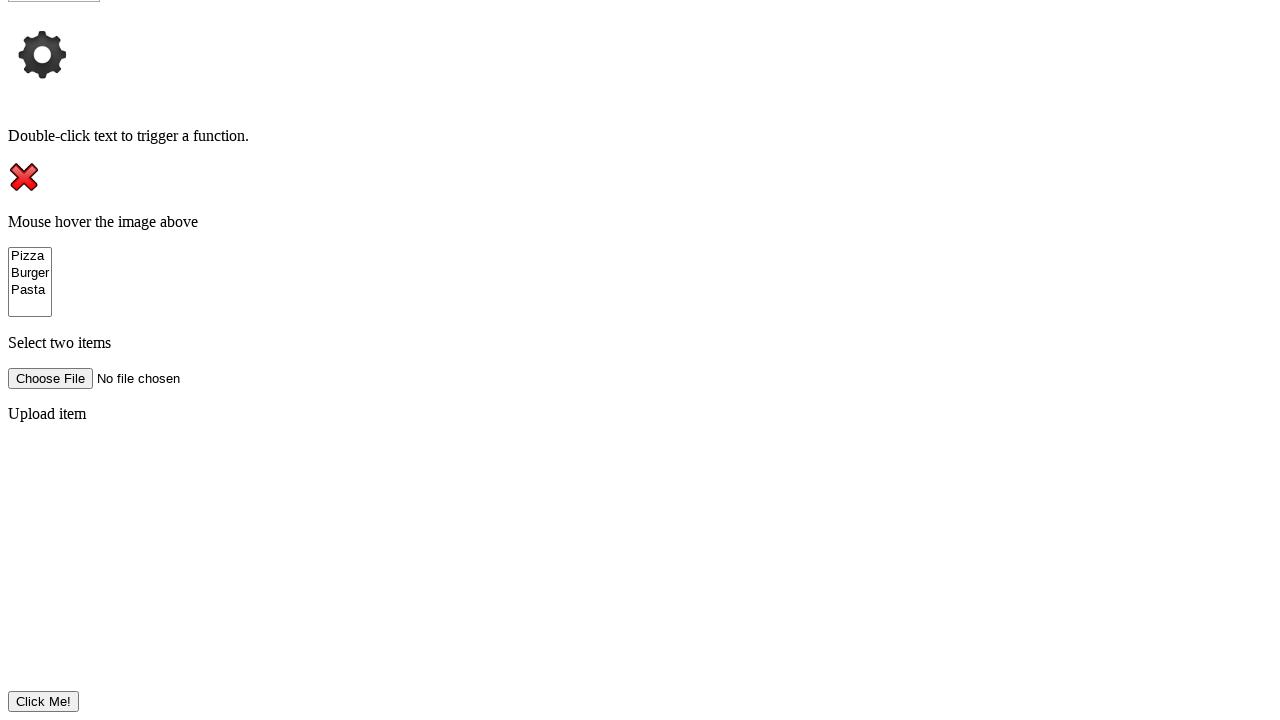

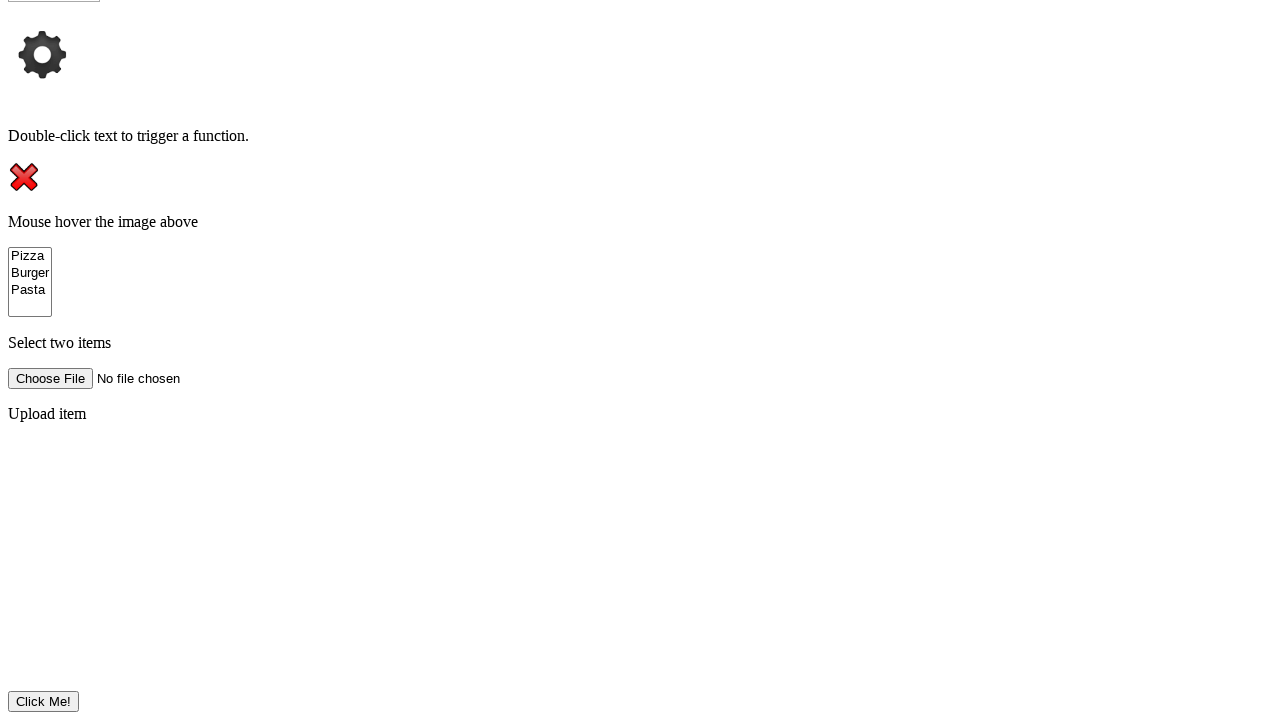